Tests JavaScript alert handling by clicking a button that triggers an alert, accepting the alert, and verifying the result message is displayed correctly.

Starting URL: https://practice.cydeo.com/javascript_alerts

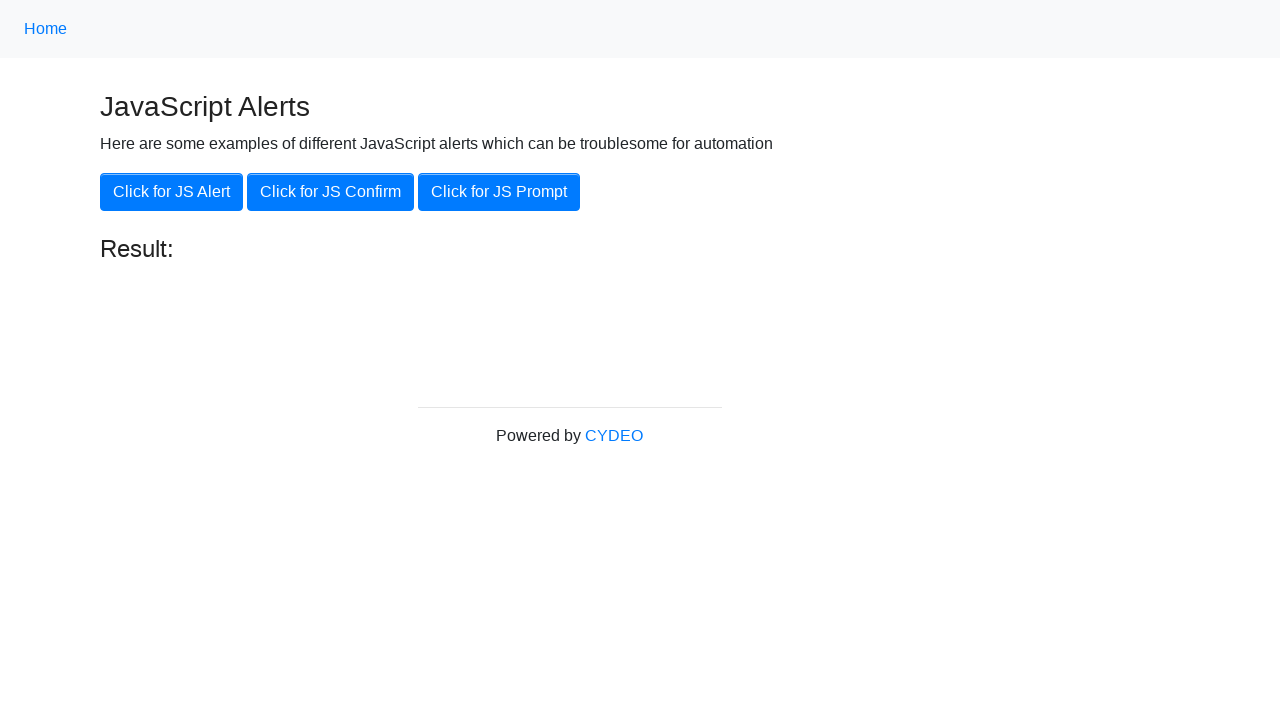

Clicked the 'Click for JS Alert' button at (172, 192) on xpath=//button[.='Click for JS Alert']
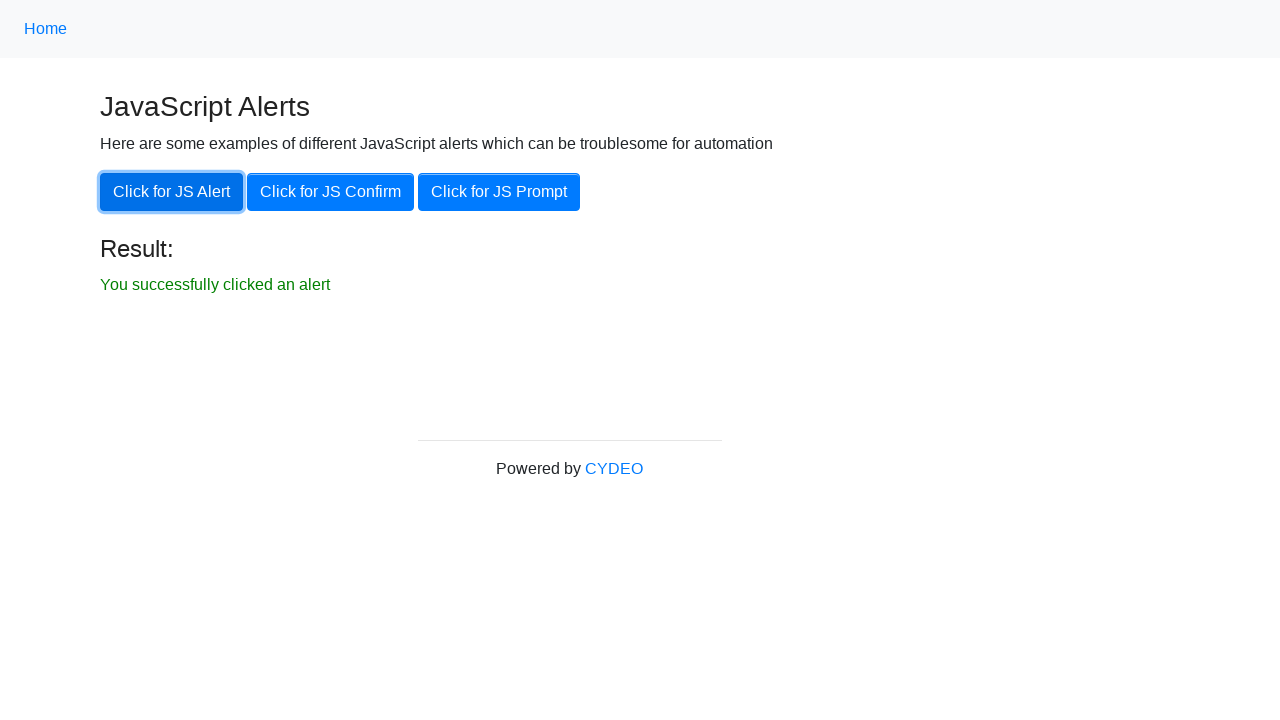

Set up dialog handler to accept alerts
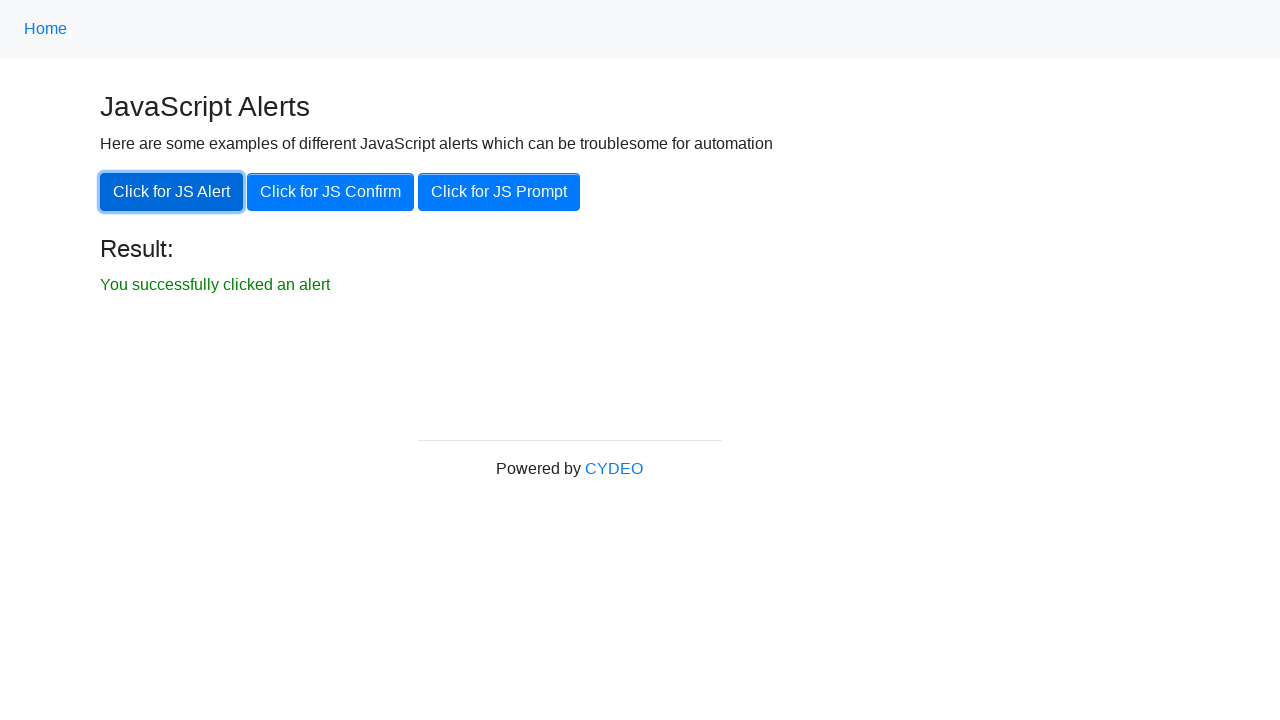

Result message element became visible
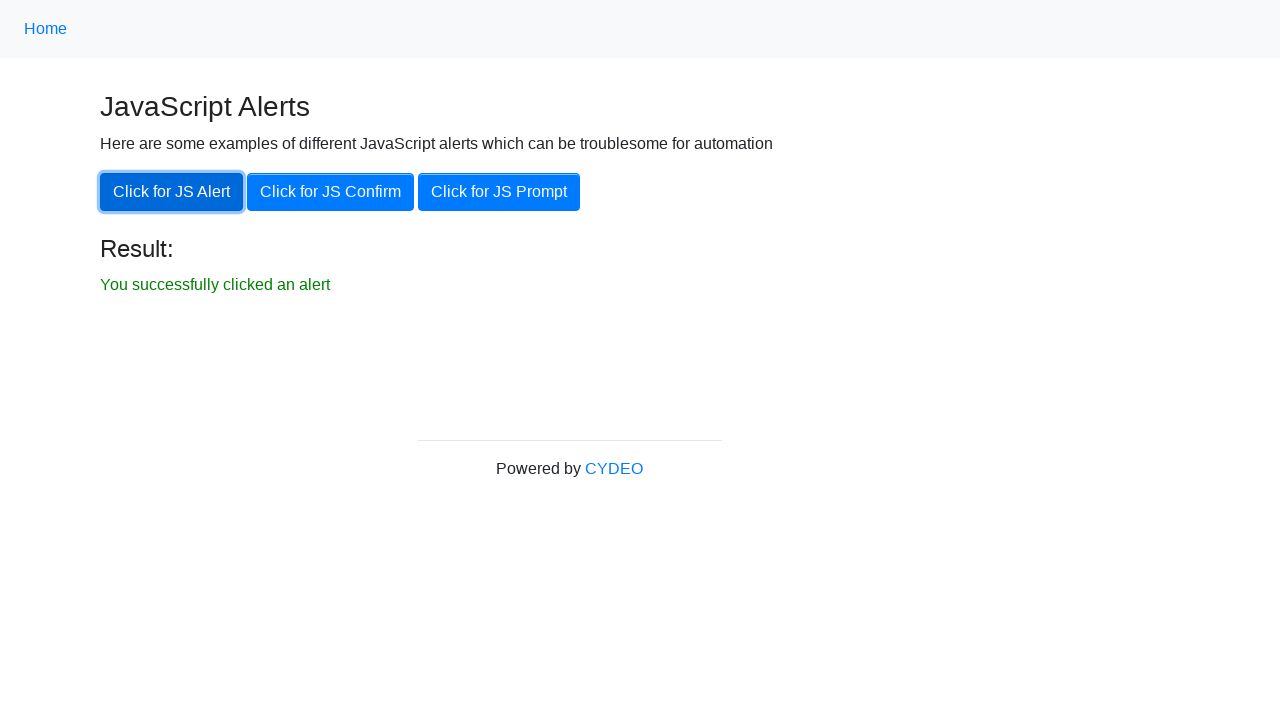

Verified result message displays 'You successfully clicked an alert'
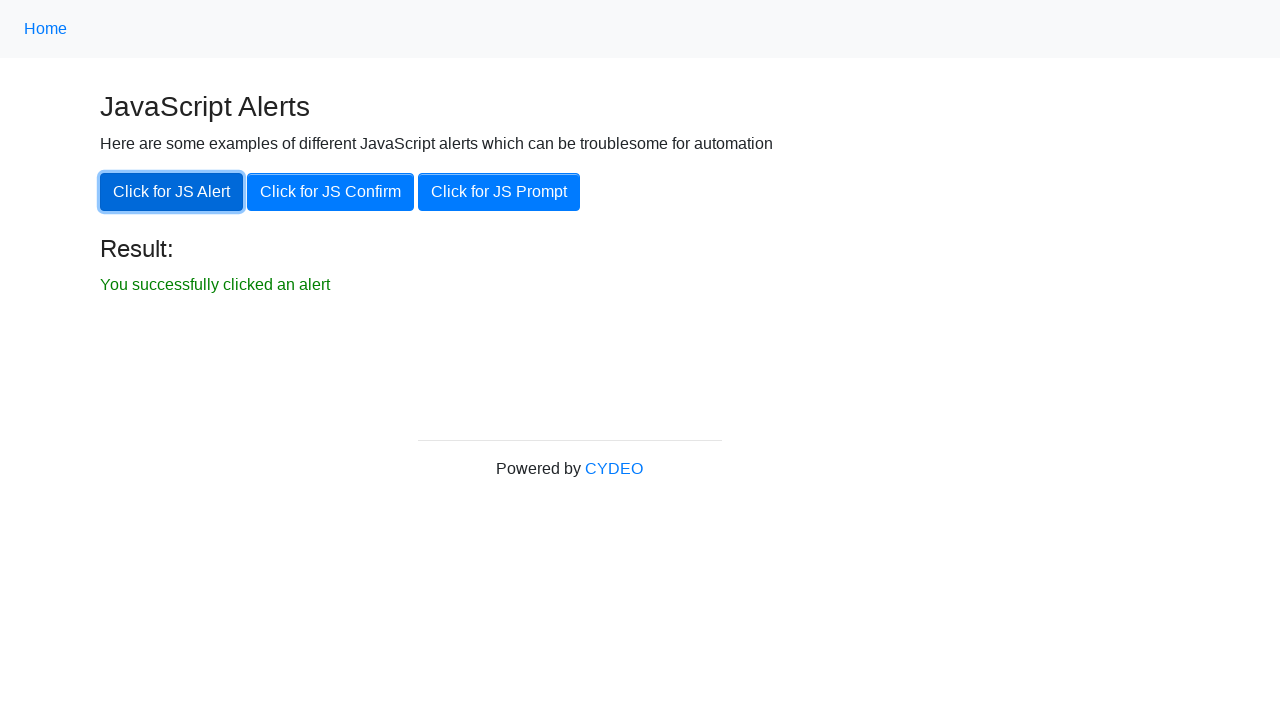

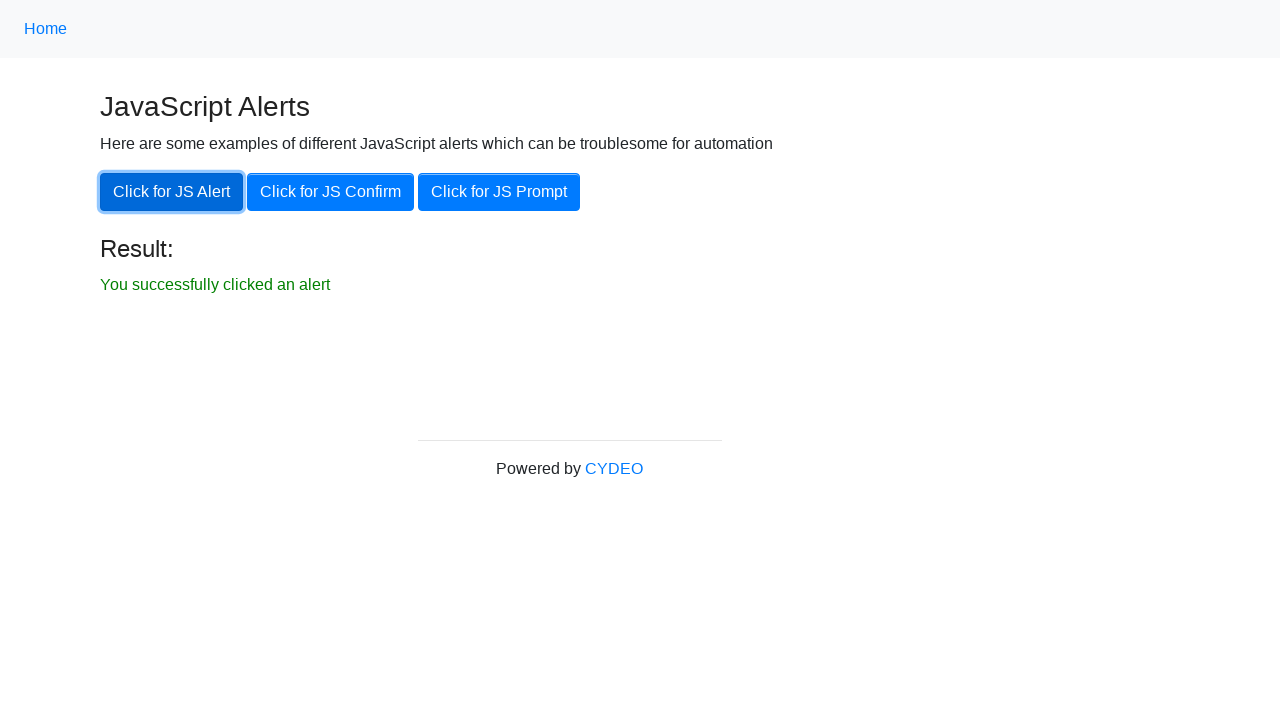